Tests checkbox functionality by verifying initial states (first unchecked, second checked) and then toggling both checkboxes to verify they can be clicked and their states change correctly.

Starting URL: https://the-internet.herokuapp.com/checkboxes

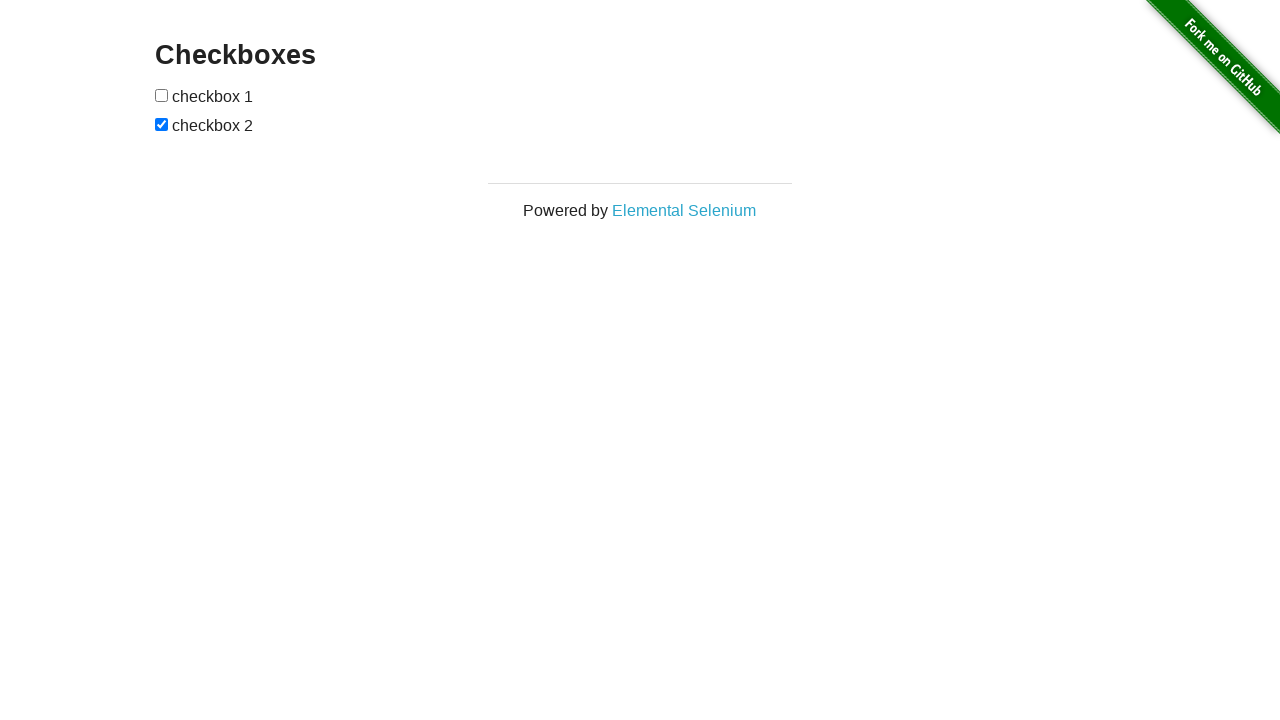

Located first checkbox element
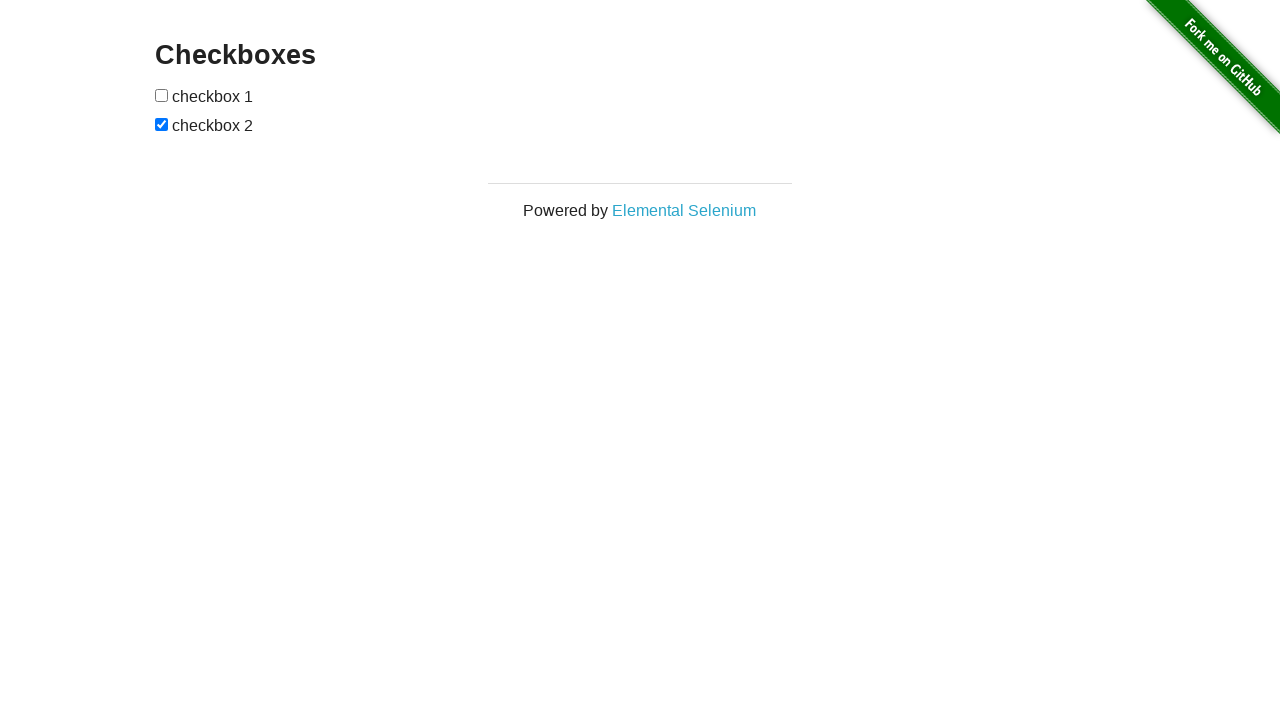

Located second checkbox element
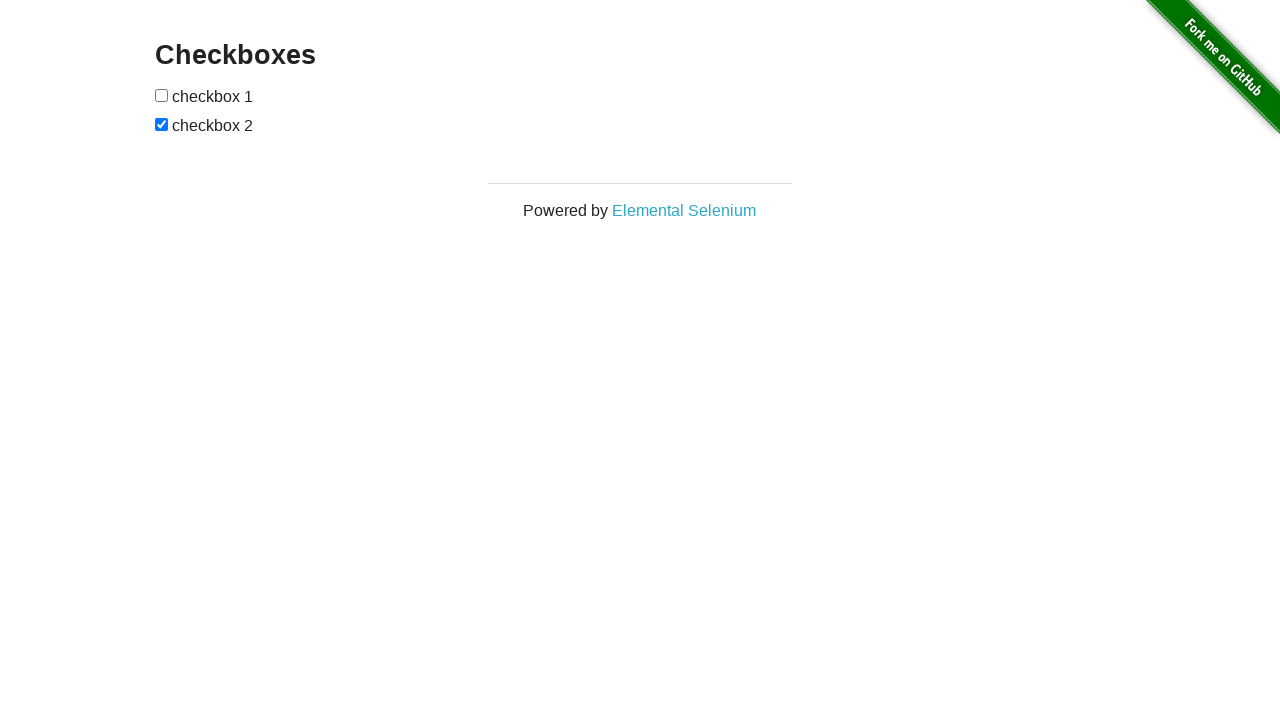

Verified first checkbox is unchecked initially
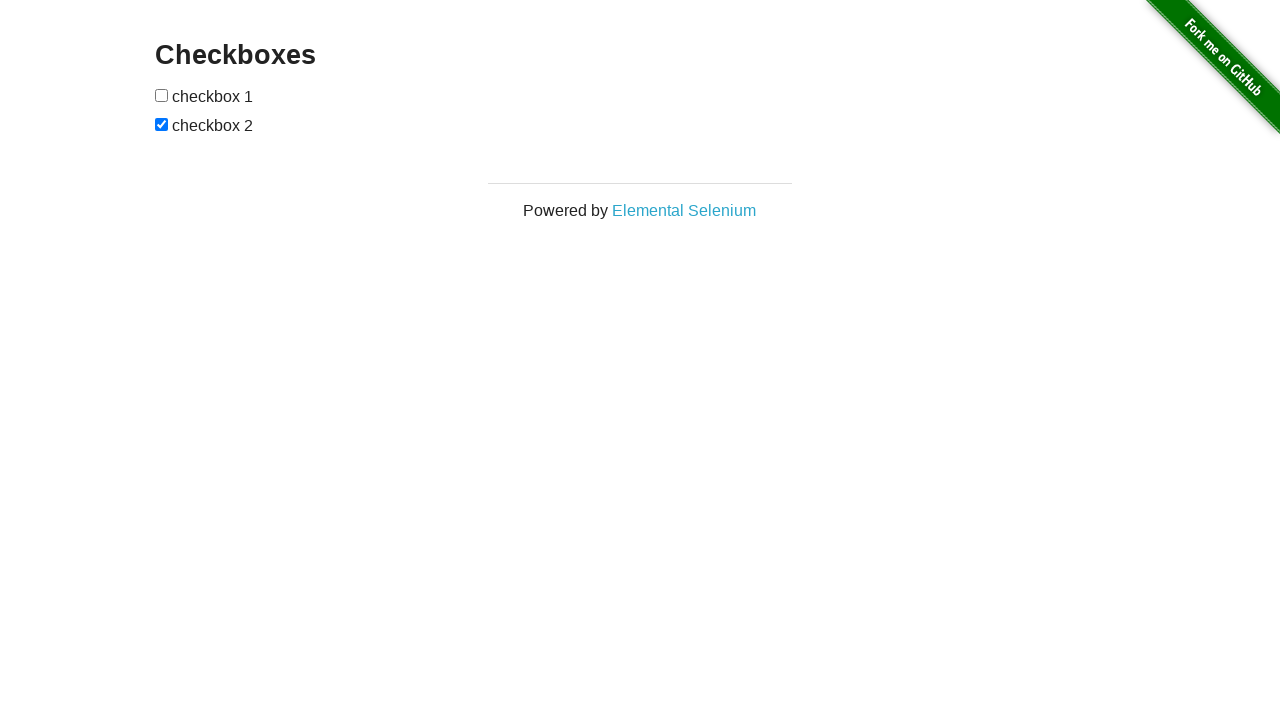

Verified second checkbox is checked initially
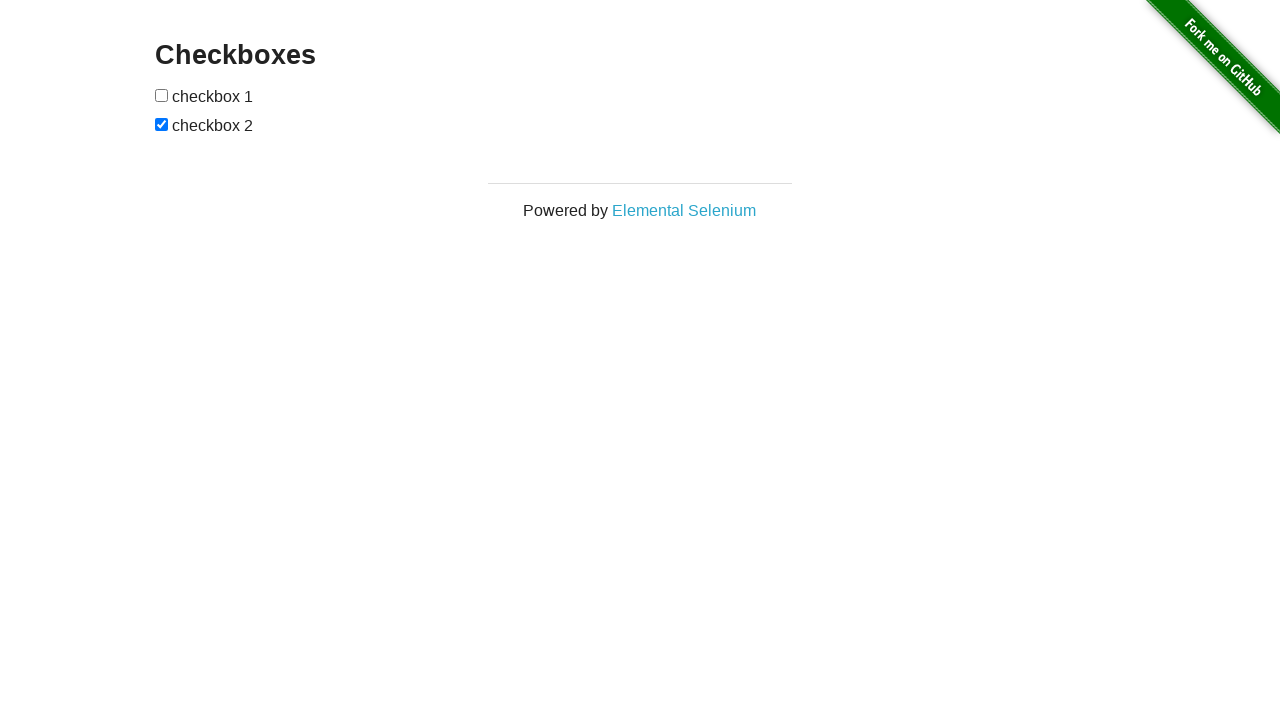

Clicked first checkbox to check it at (162, 95) on input[type=checkbox] >> nth=0
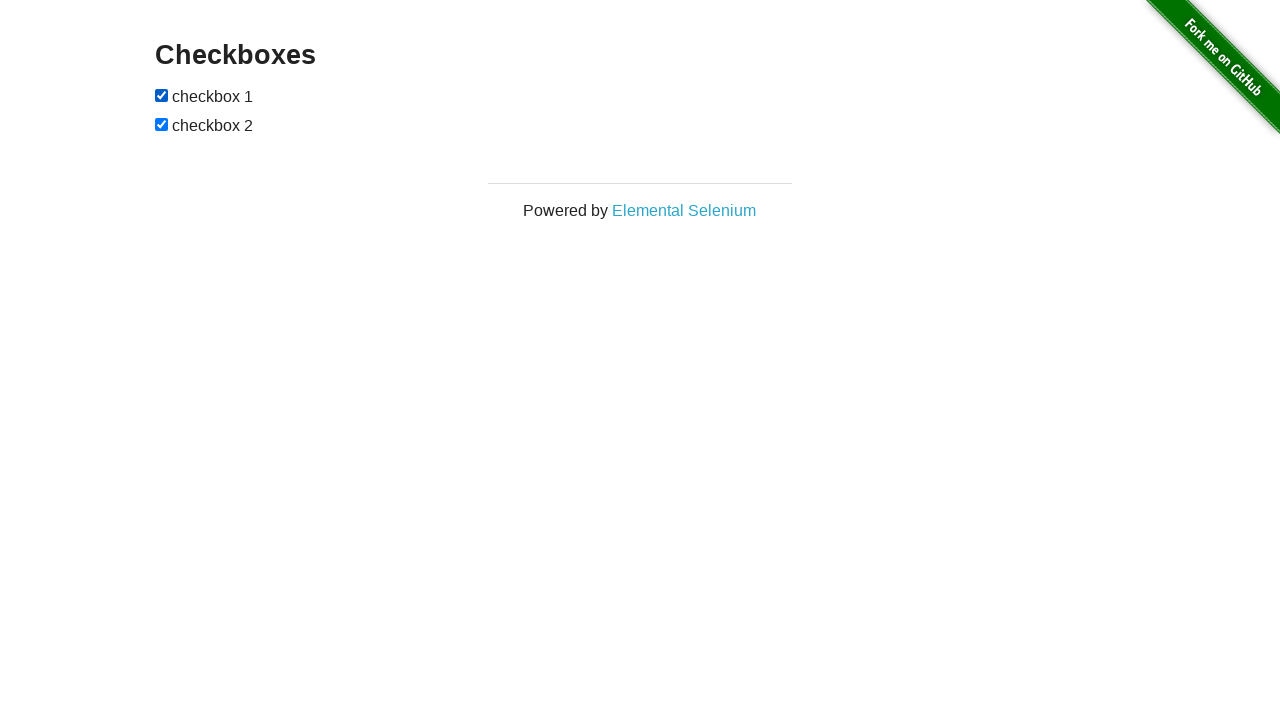

Verified first checkbox is now checked
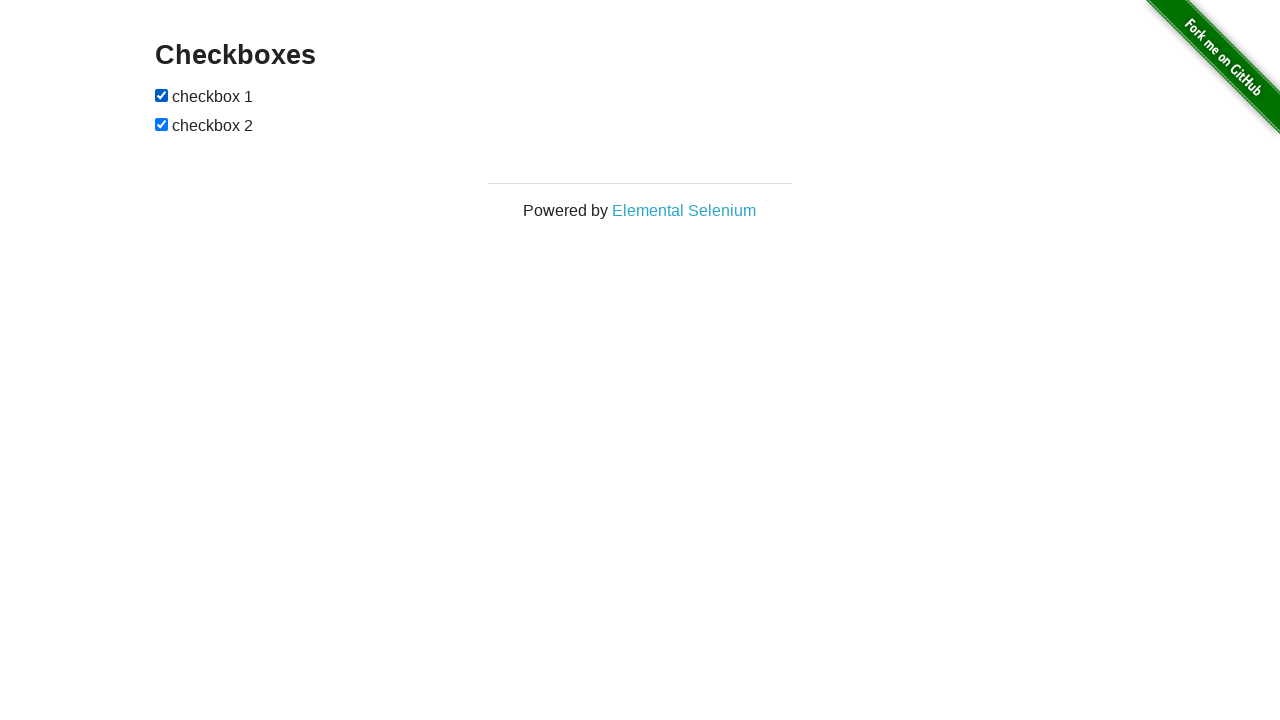

Clicked second checkbox to uncheck it at (162, 124) on input[type=checkbox] >> nth=1
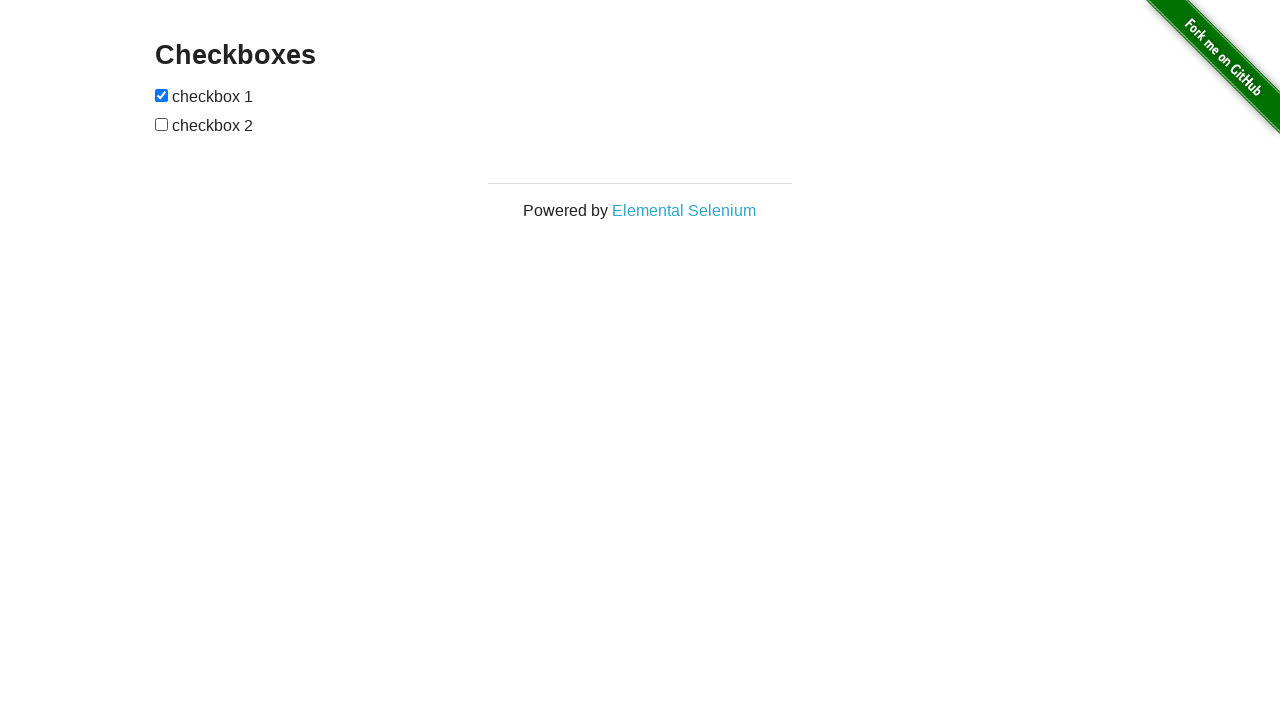

Verified second checkbox is now unchecked
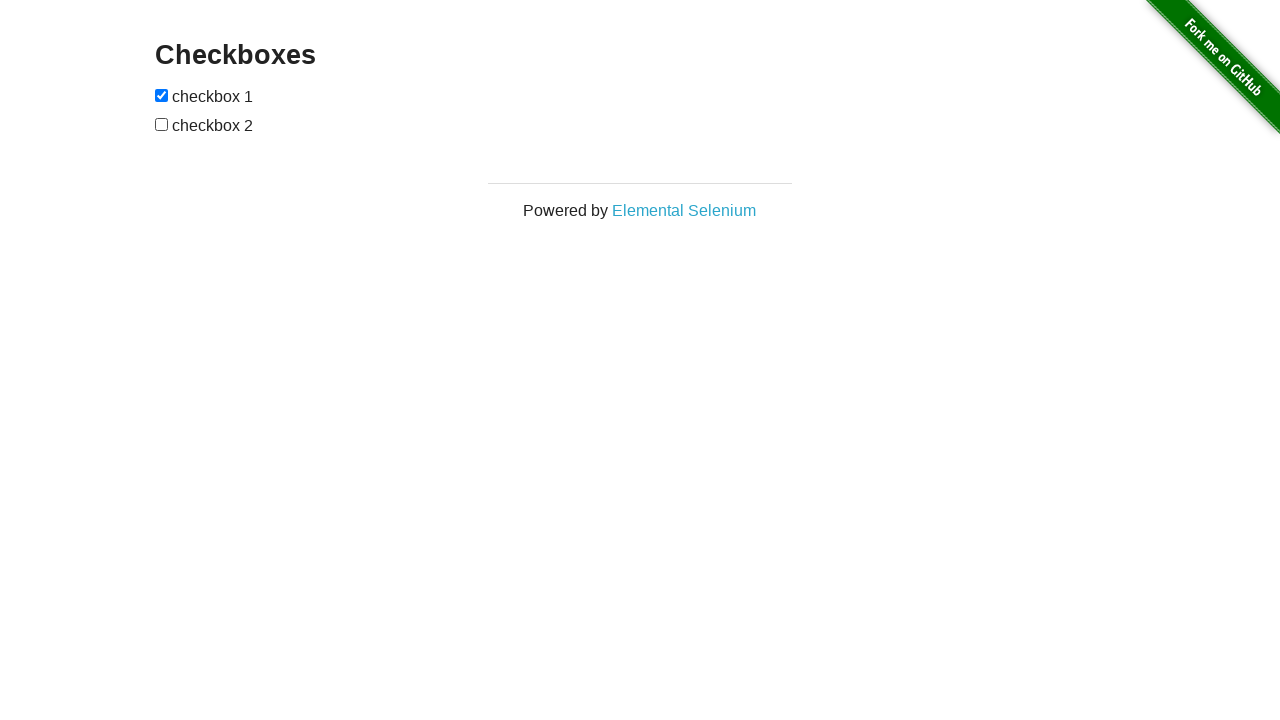

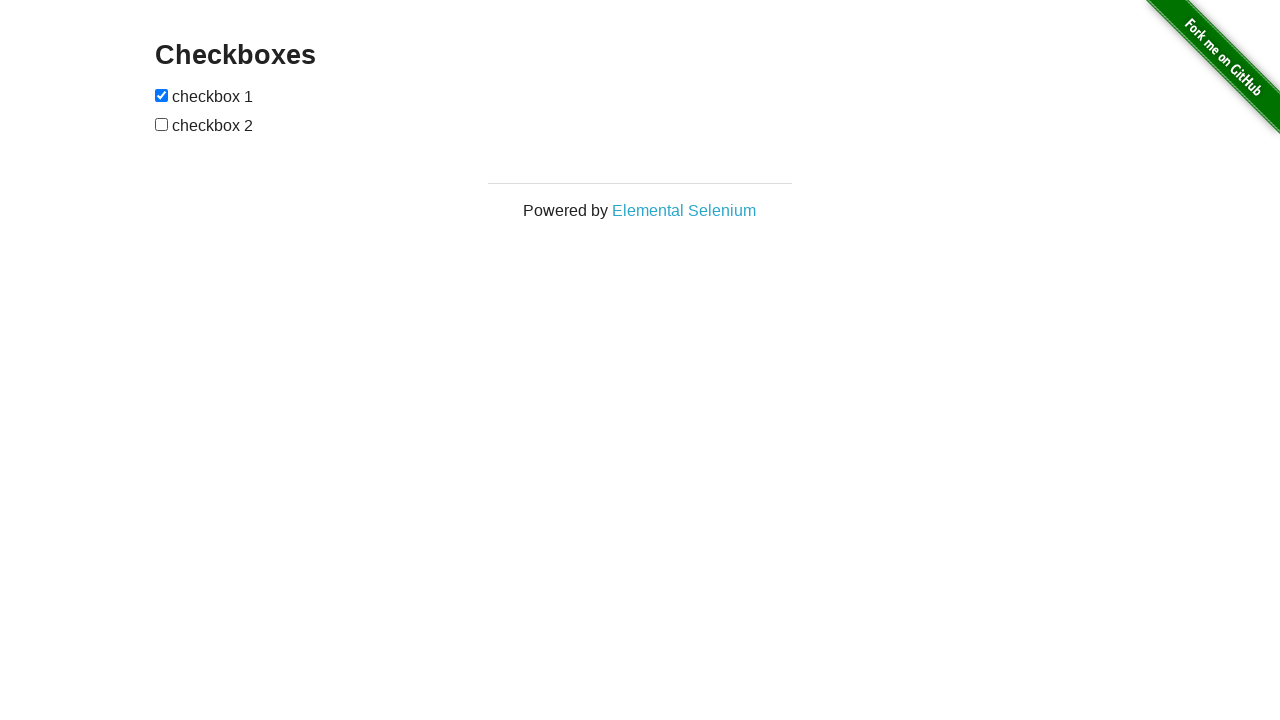